Tests that a saved change to an employee's name persists when switching between employees

Starting URL: https://devmountain-qa.github.io/employee-manager/1.2_Version/index.html

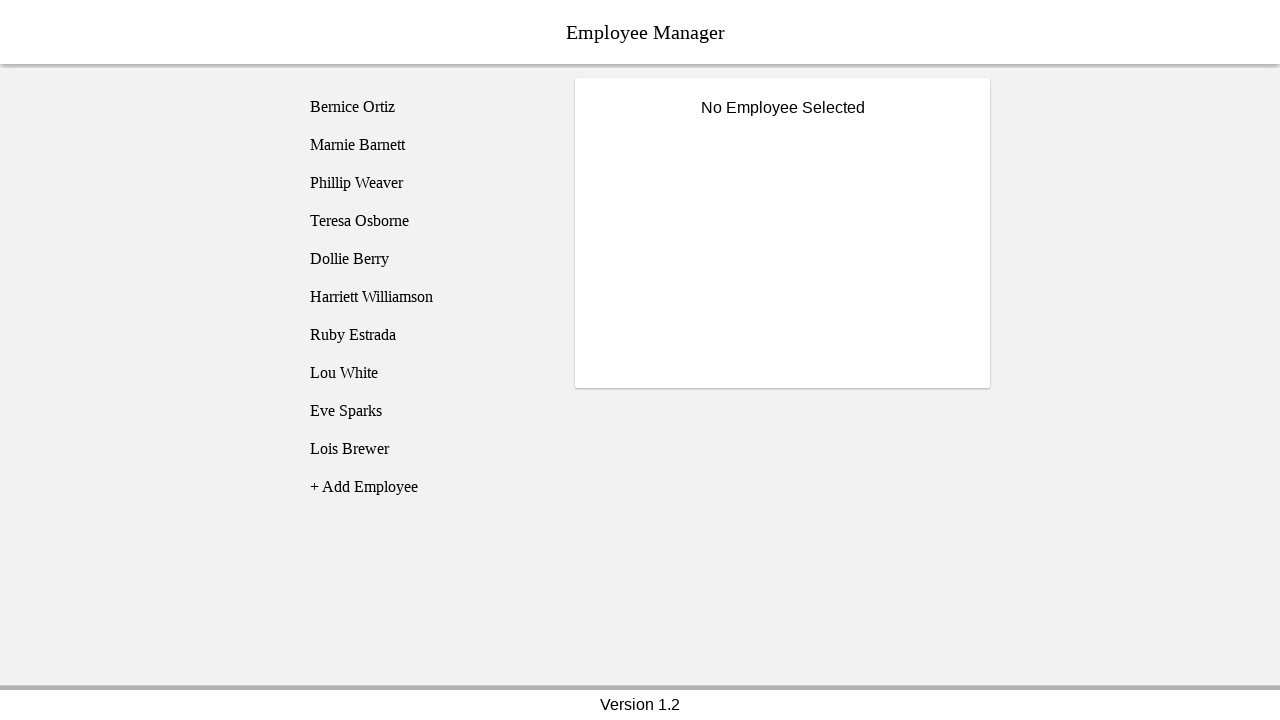

Clicked on Bernice Ortiz employee at (425, 107) on [name='employee1']
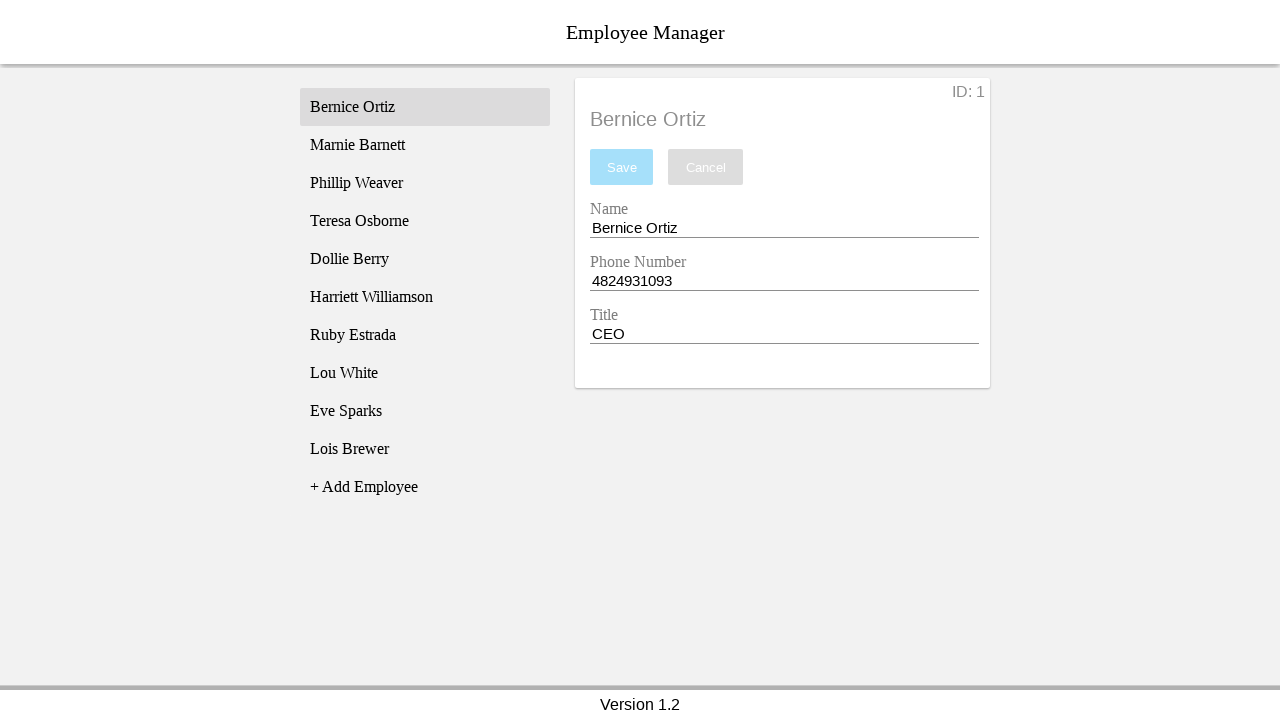

Name input field became visible
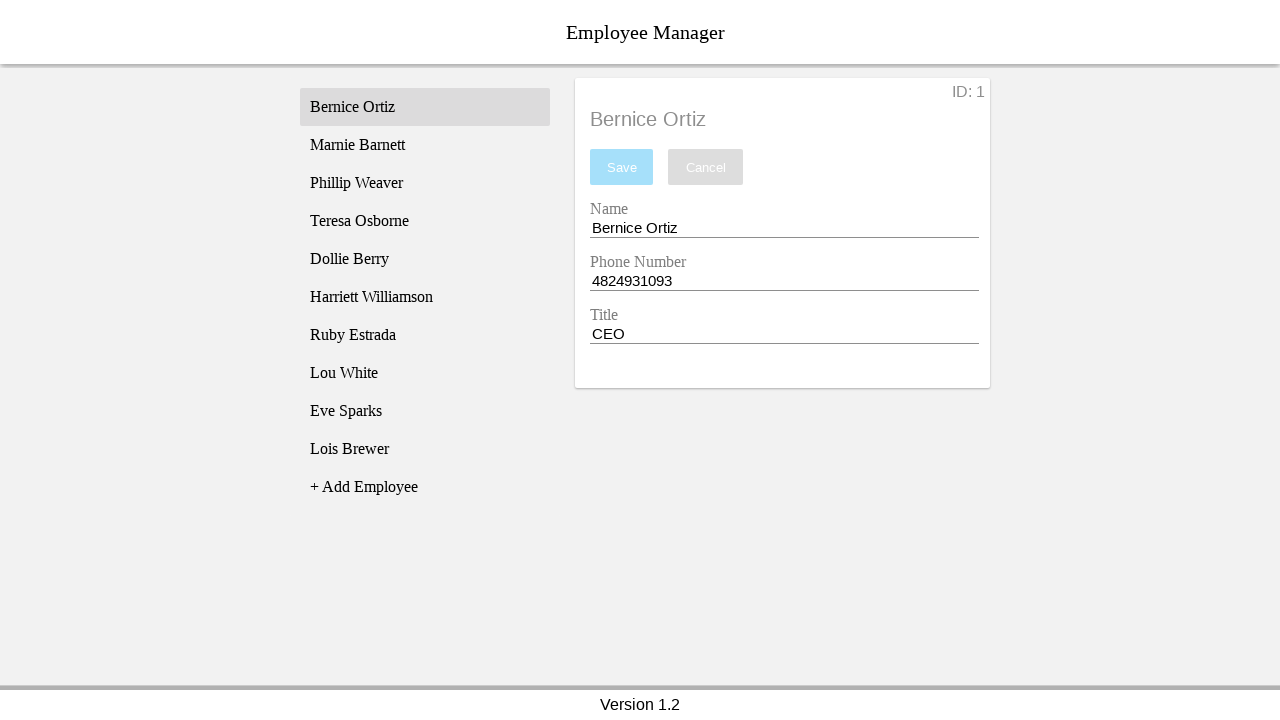

Filled name field with 'Test Name' on [name='nameEntry']
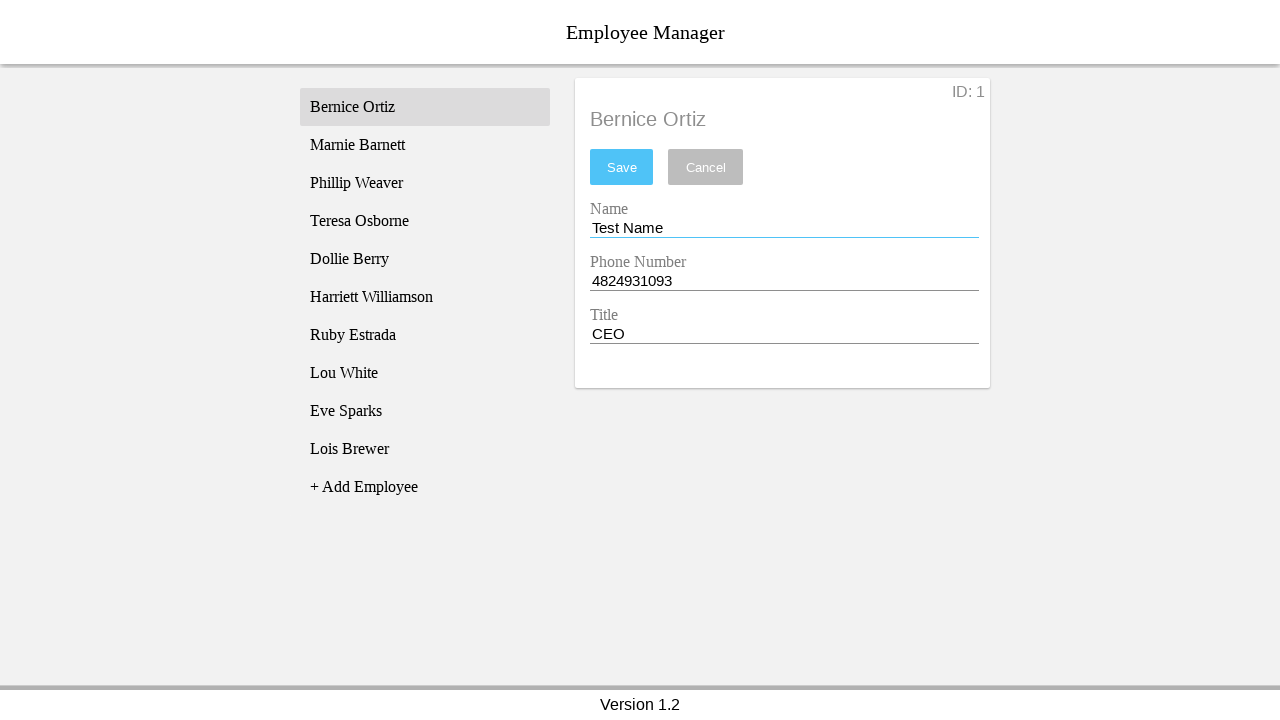

Clicked save button to save changes at (622, 167) on #saveBtn
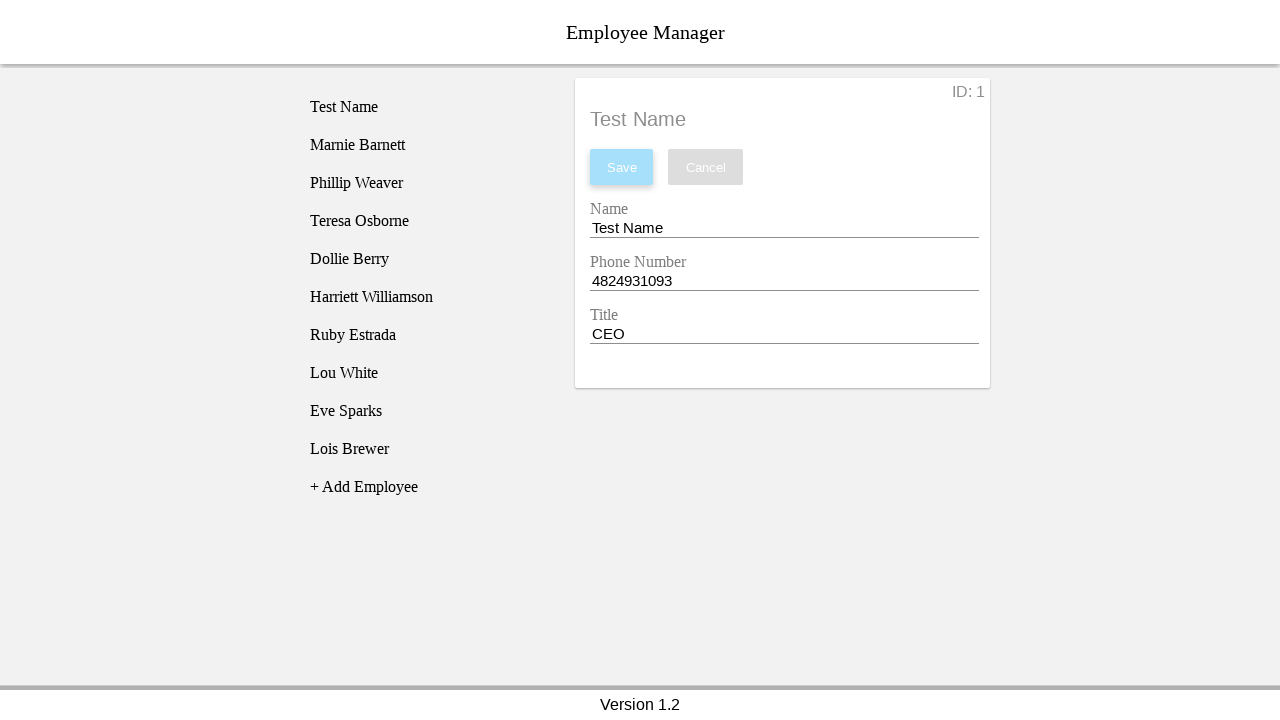

Clicked on Phillip Weaver employee at (425, 183) on [name='employee3']
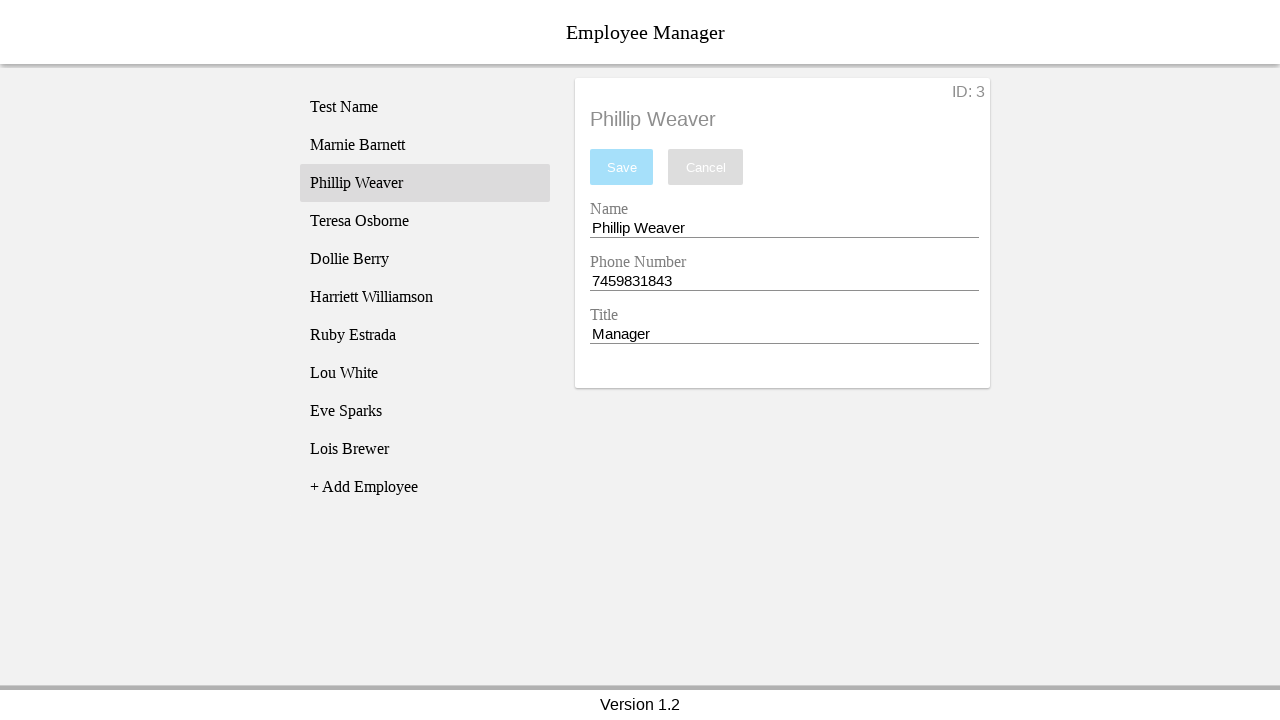

Phillip Weaver's record loaded with name displayed
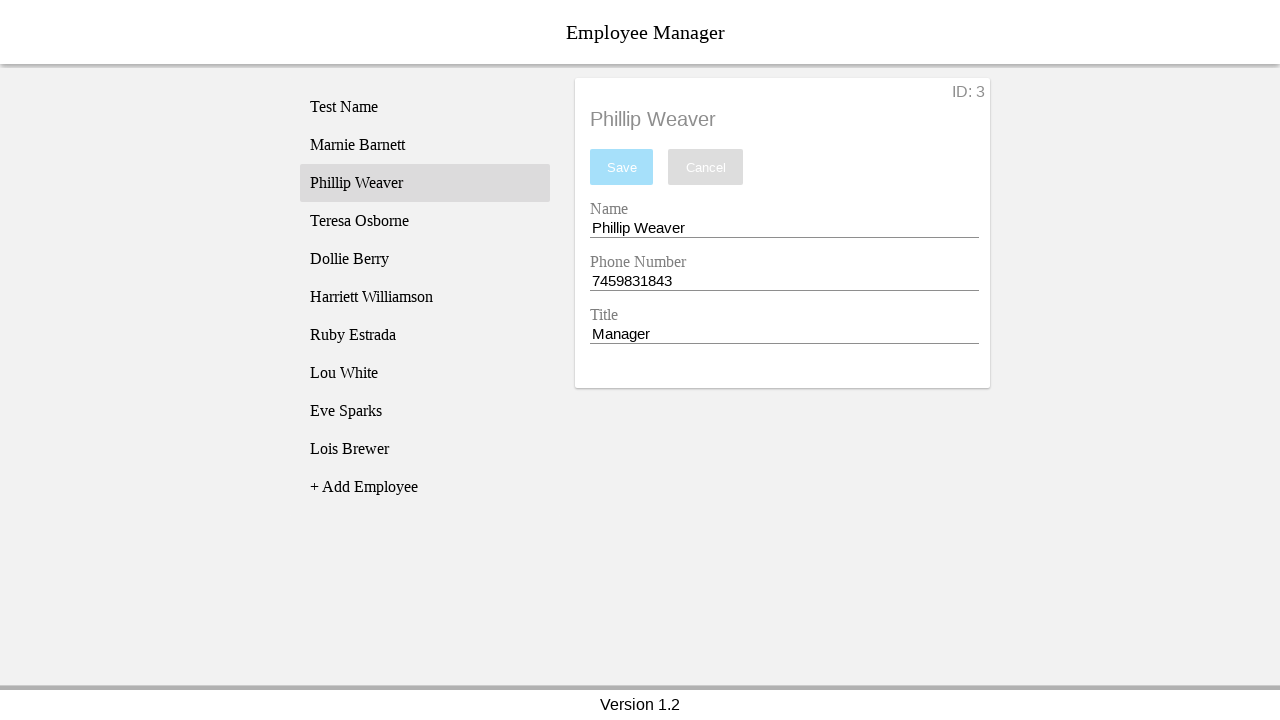

Switched back to Bernice Ortiz employee record at (425, 107) on [name='employee1']
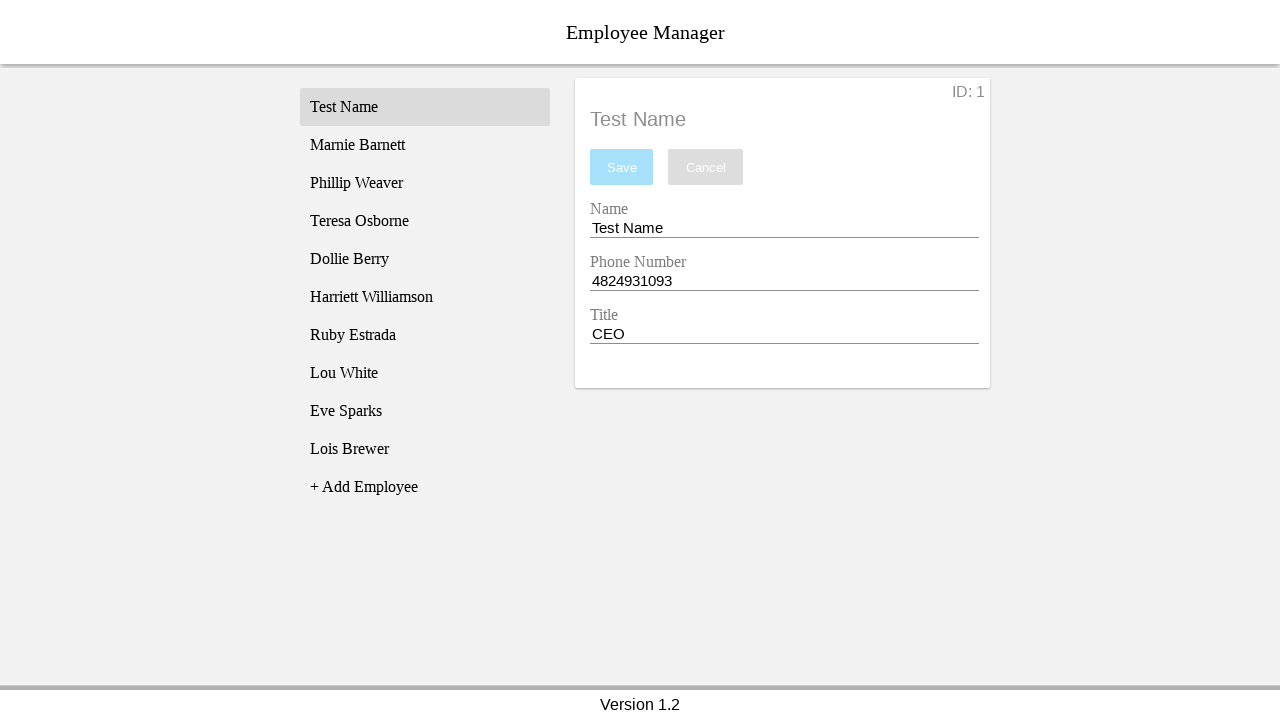

Verified that saved change persists: name field contains 'Test Name'
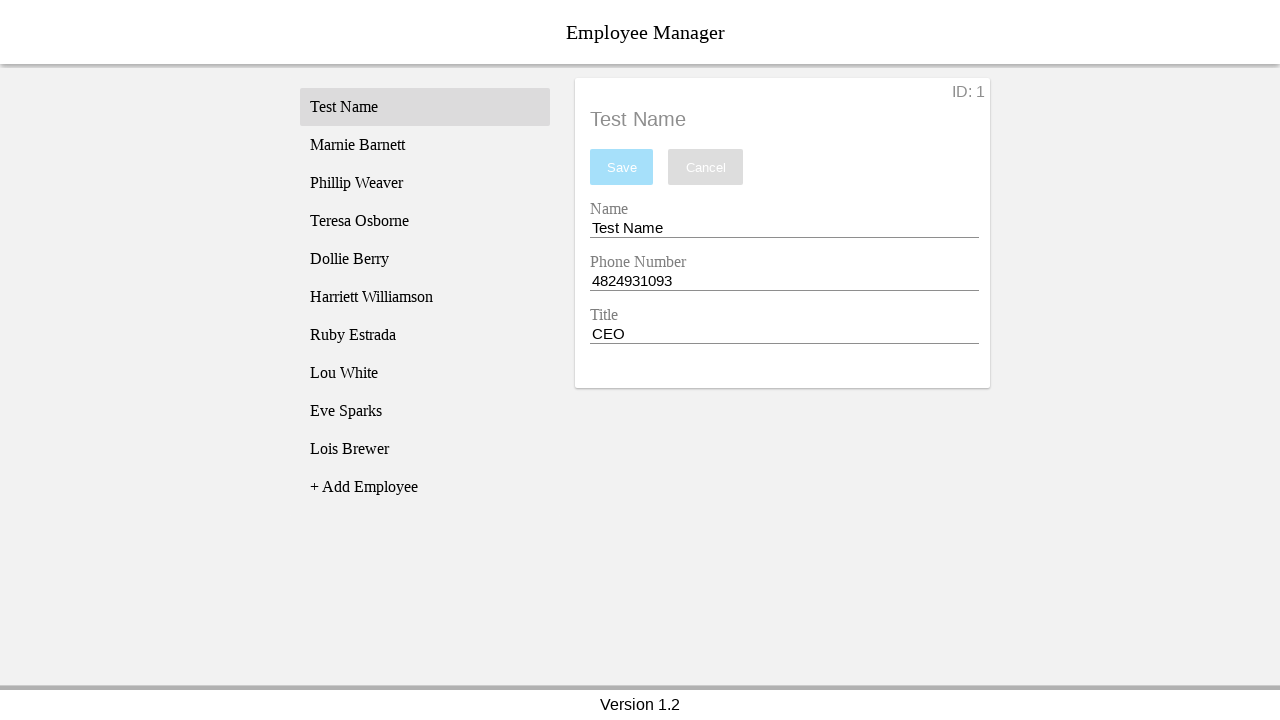

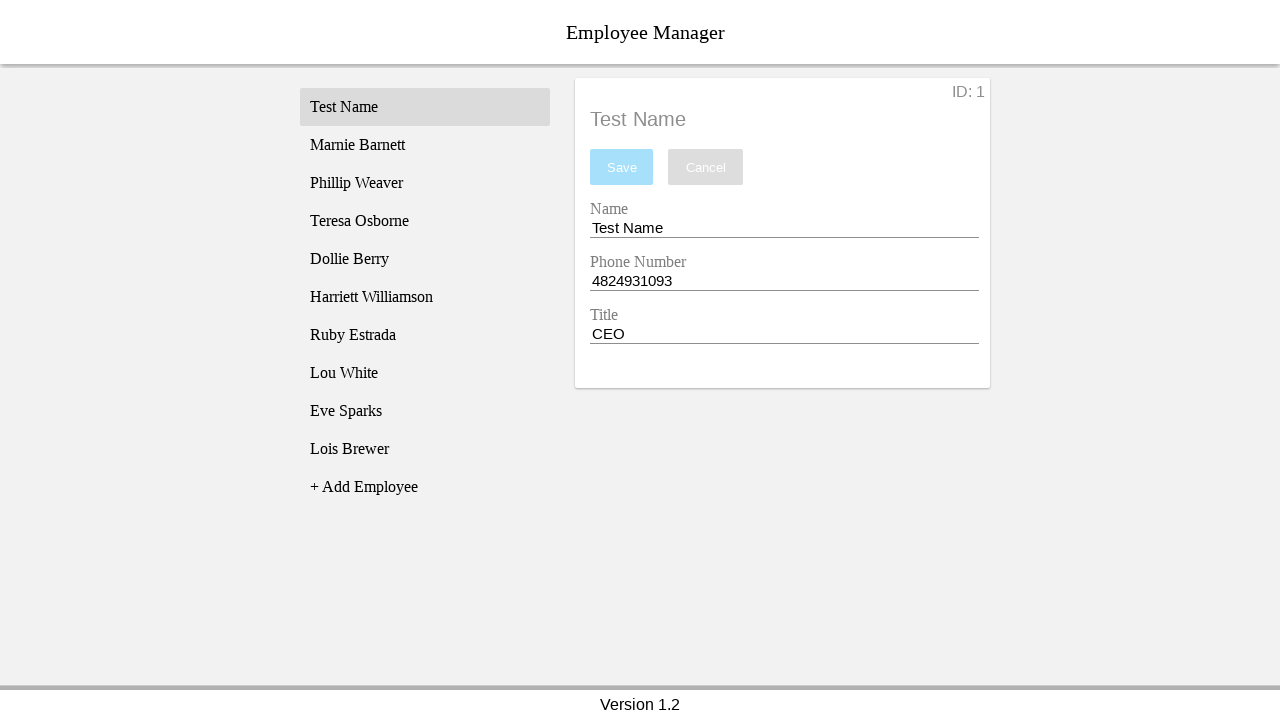